Automatically plays Tic Tac Toe by randomly selecting empty squares until there is a winner (the board shows a win state).

Starting URL: https://playtictactoe.org/

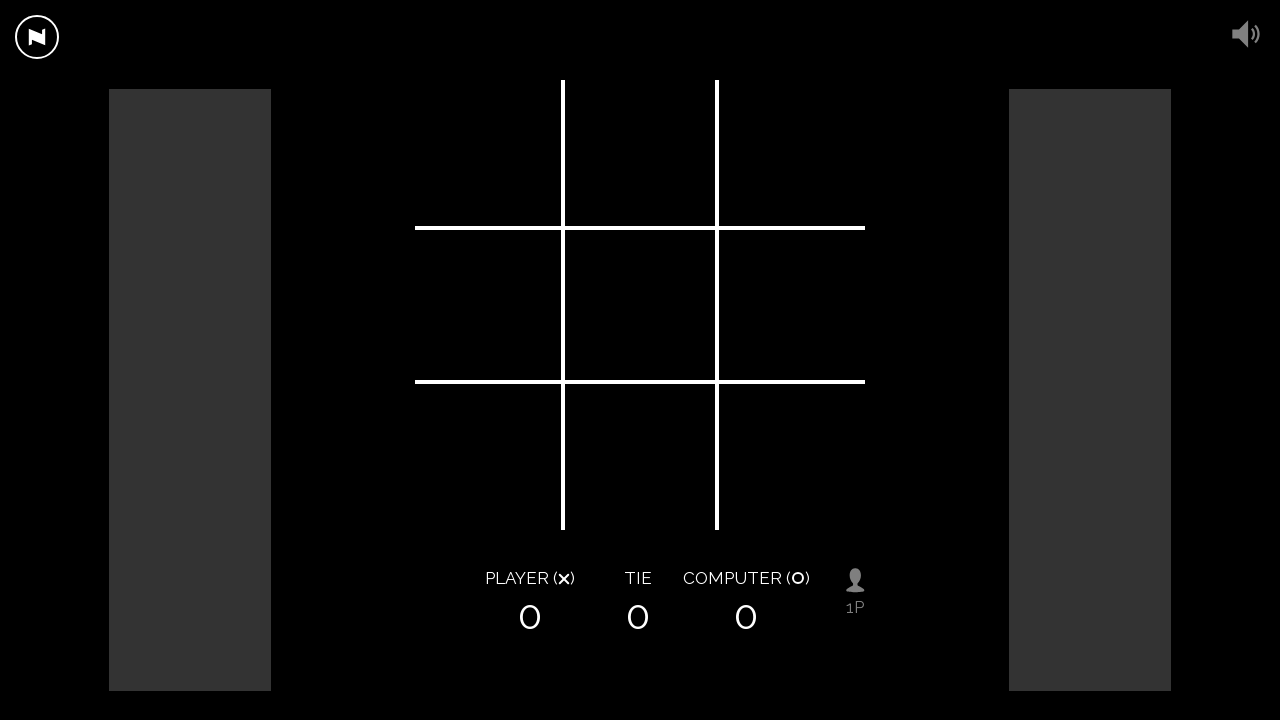

Game board loaded with squares visible
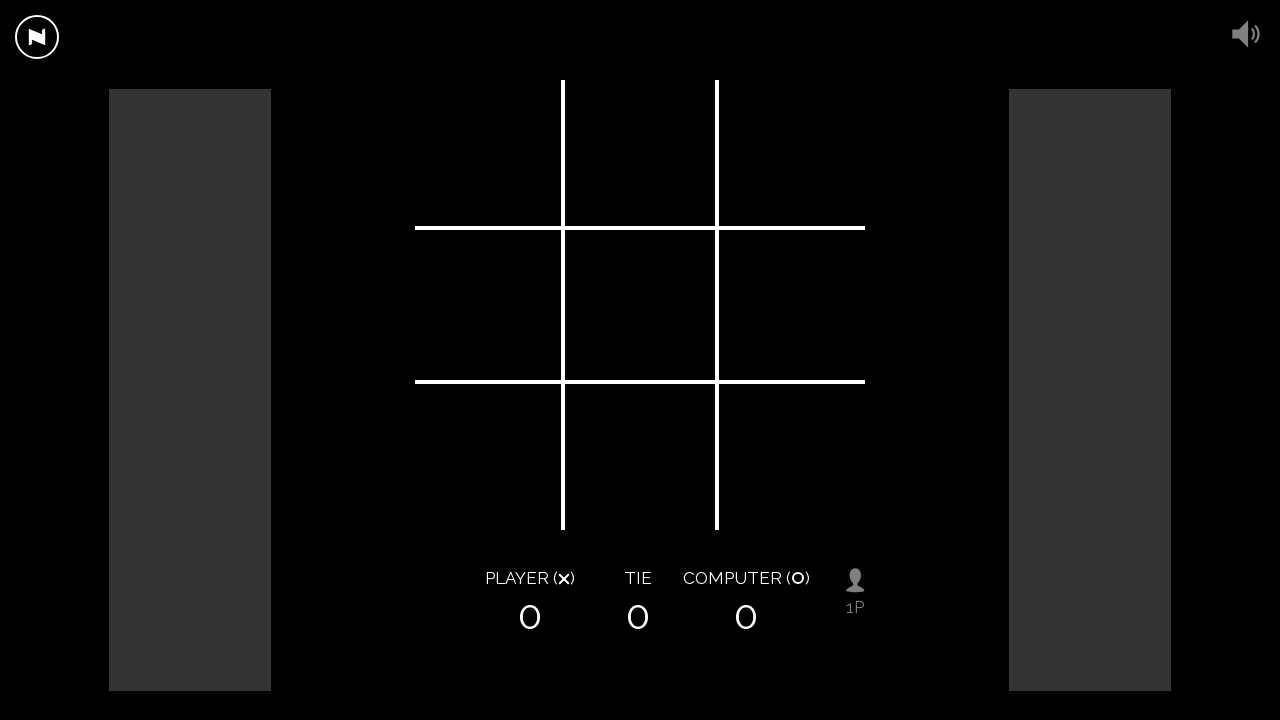

Selected and clicked an empty square (move 1)
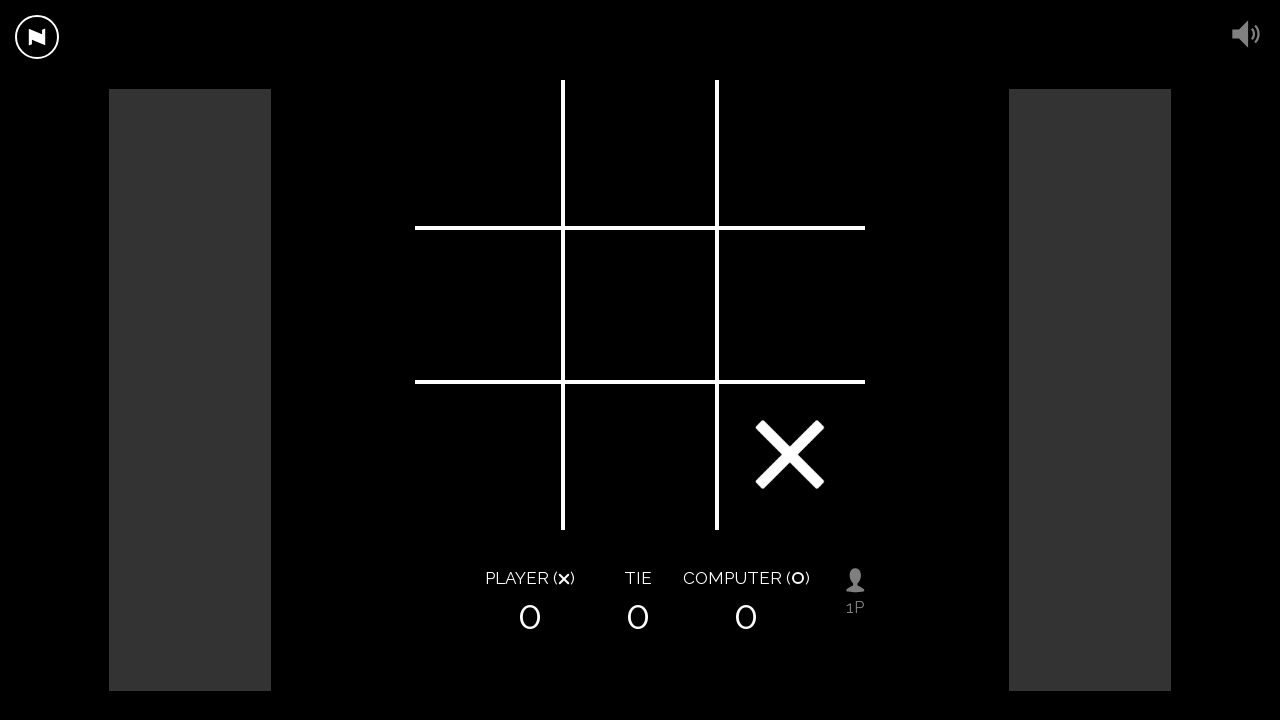

Waited for game to process move
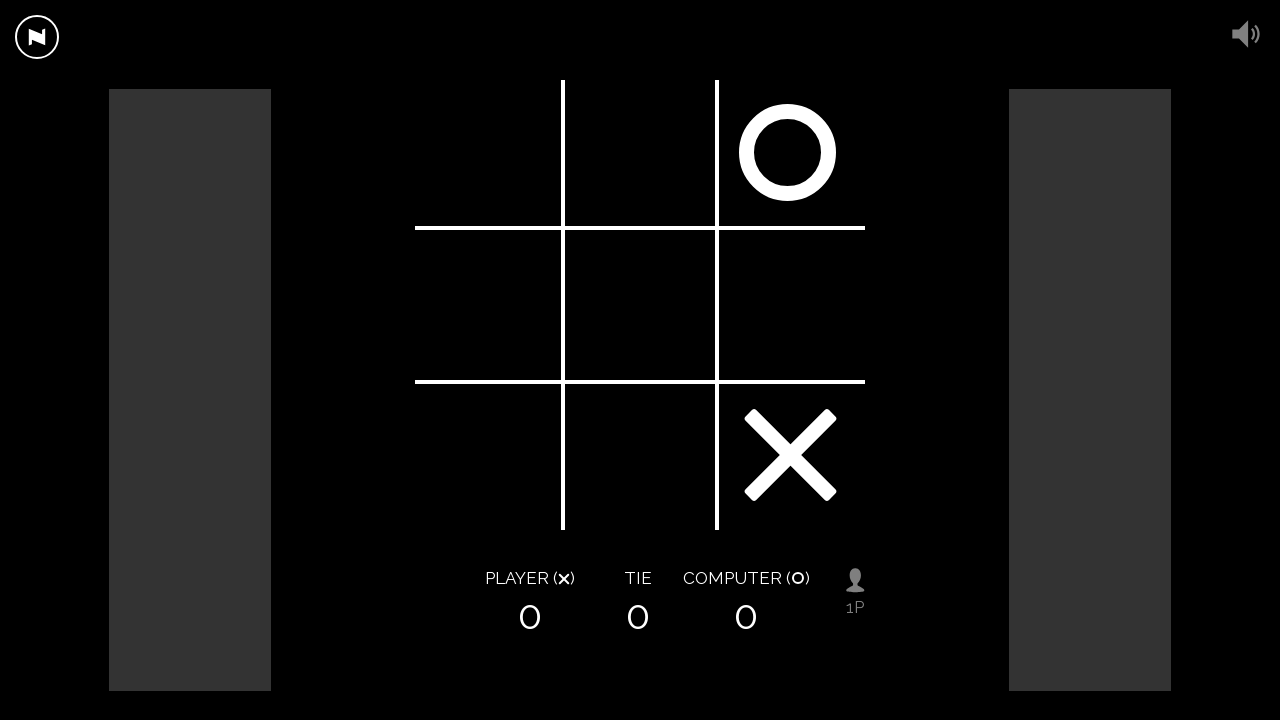

Selected and clicked an empty square (move 2)
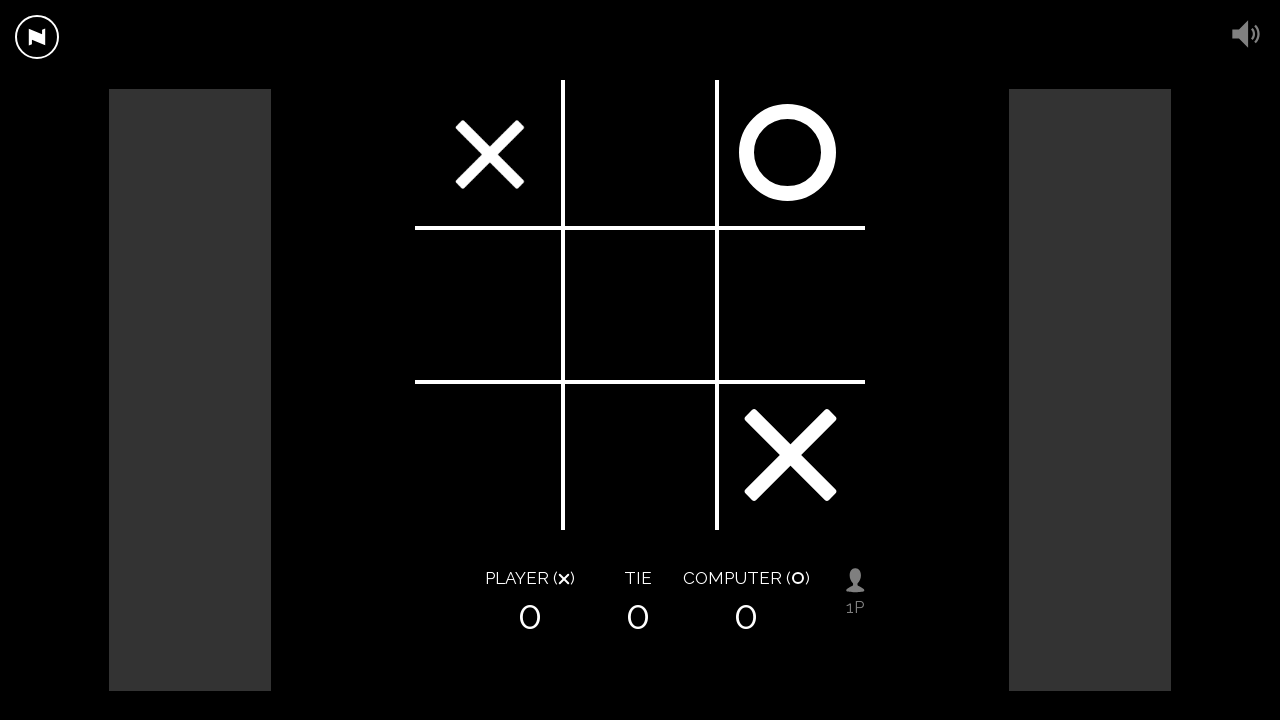

Waited for game to process move
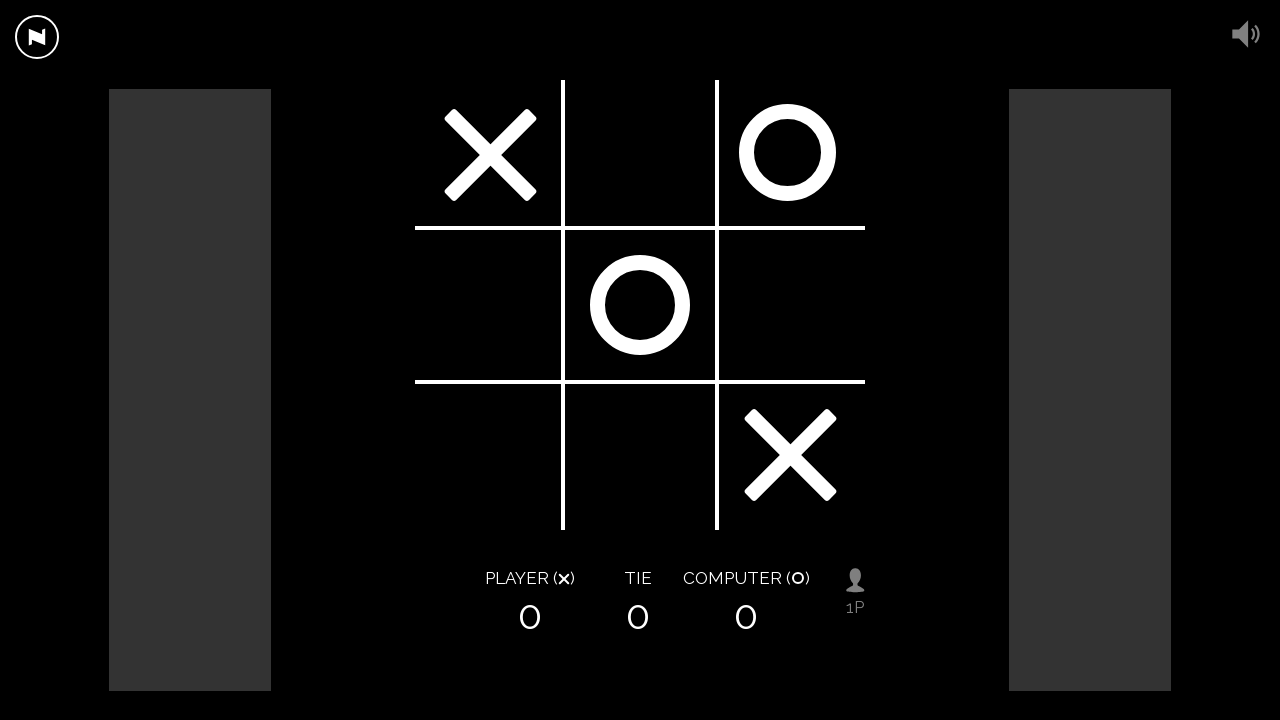

Selected and clicked an empty square (move 3)
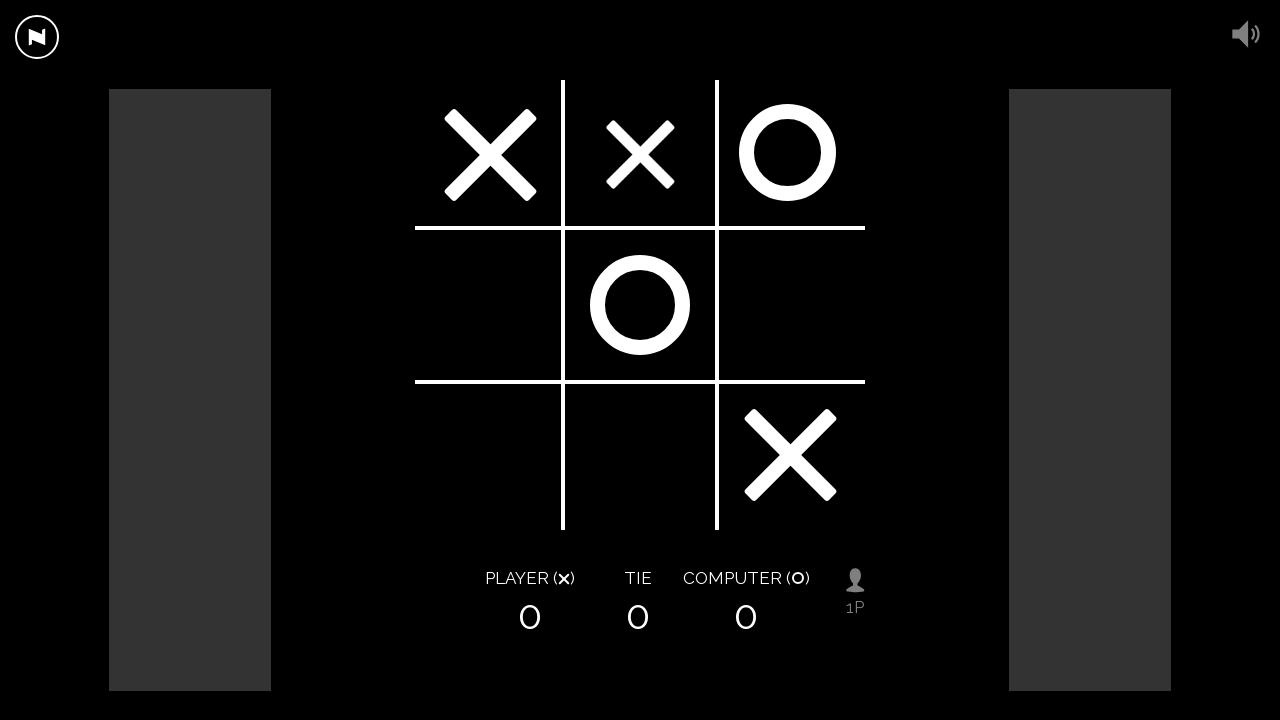

Waited for game to process move
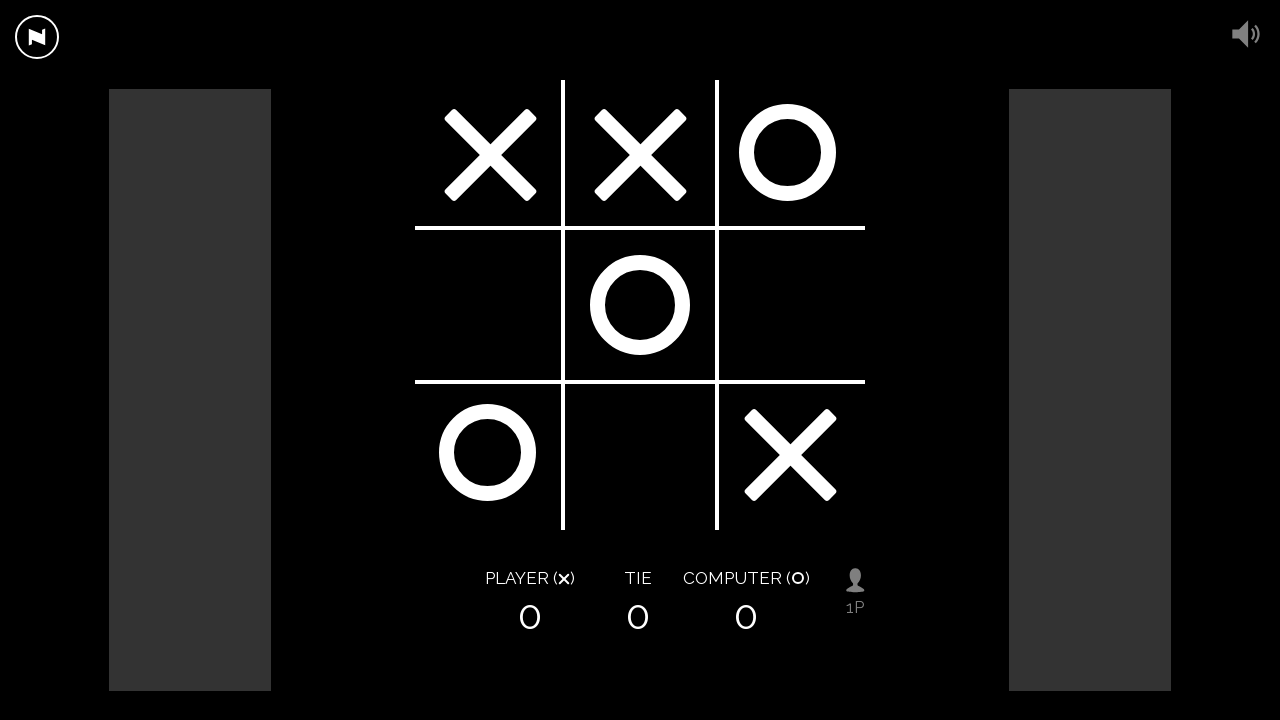

Final wait complete - game ended with a winner
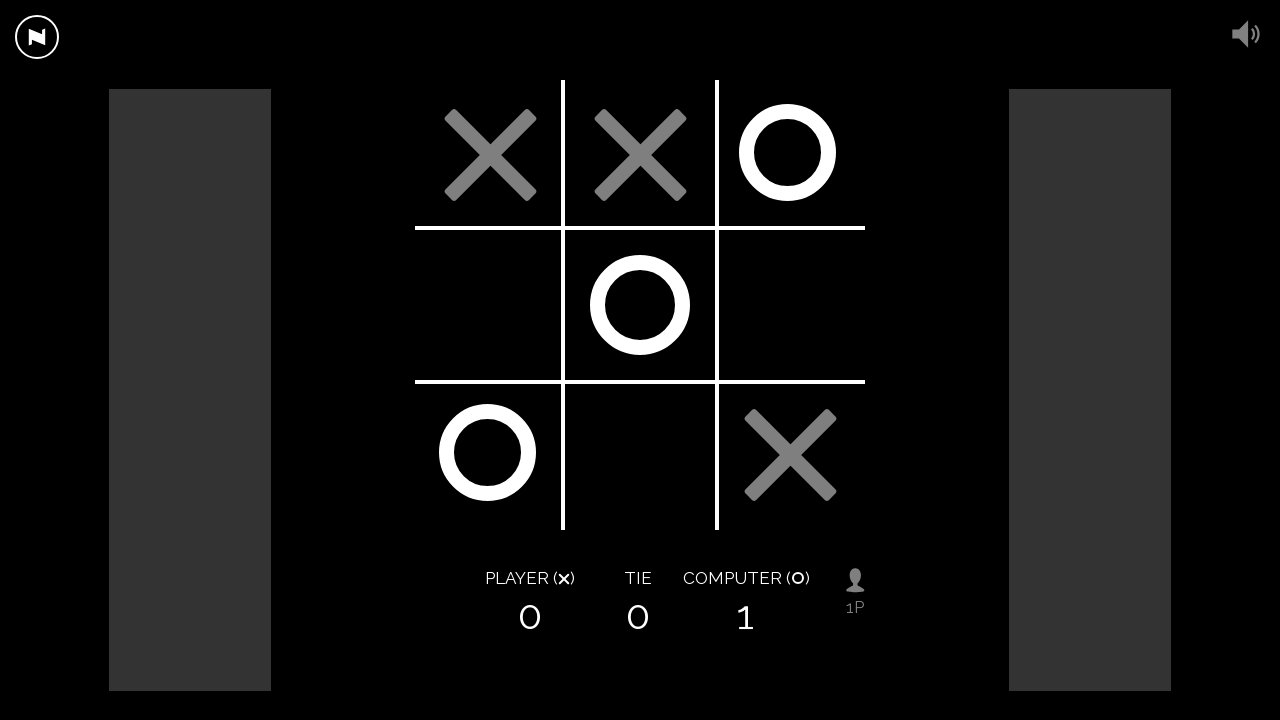

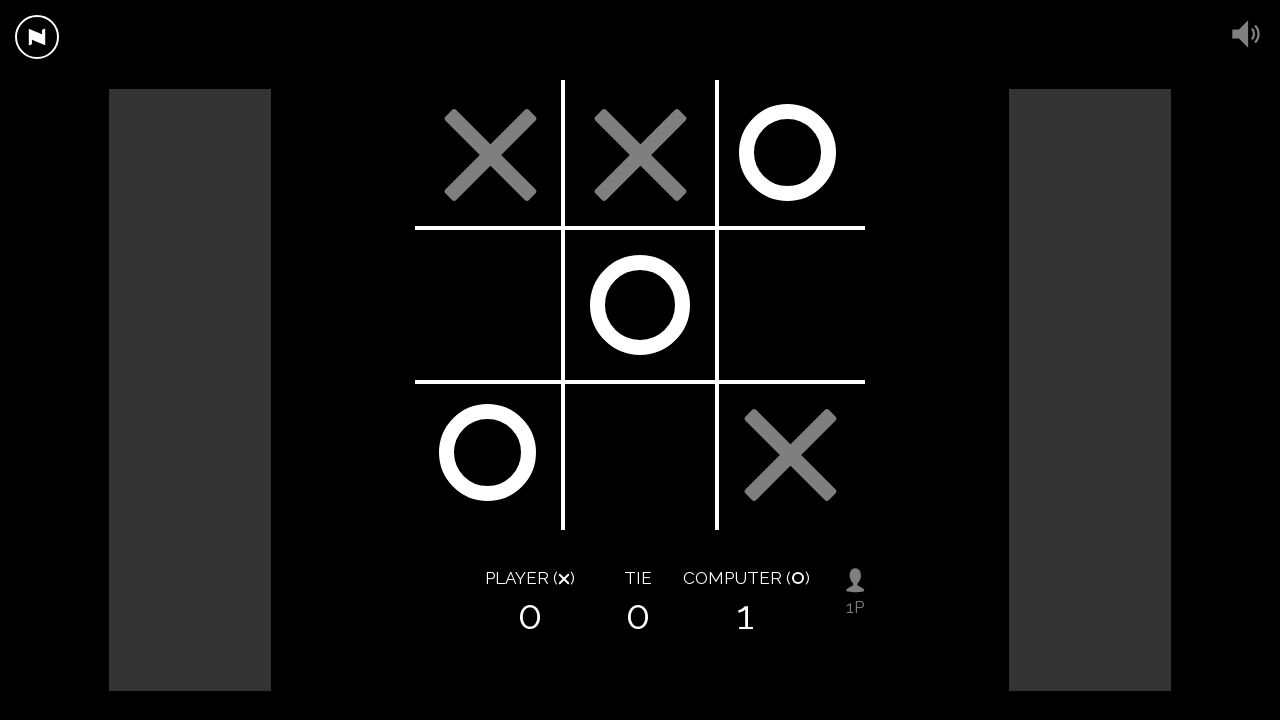